Tests the complete flight booking flow on BlazeDemo by selecting departure and destination cities, choosing a flight, filling in passenger and payment information, and completing the purchase to reach the confirmation page.

Starting URL: https://blazedemo.com/

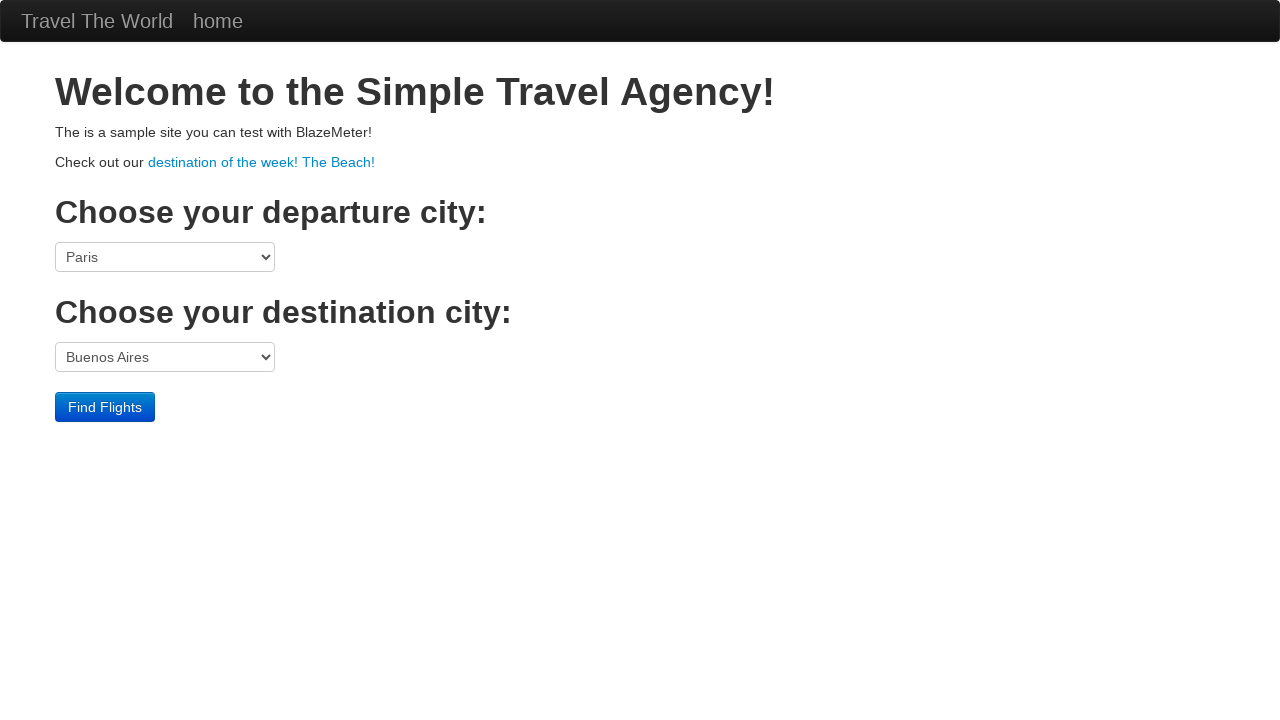

Homepage loaded and h1 element is visible
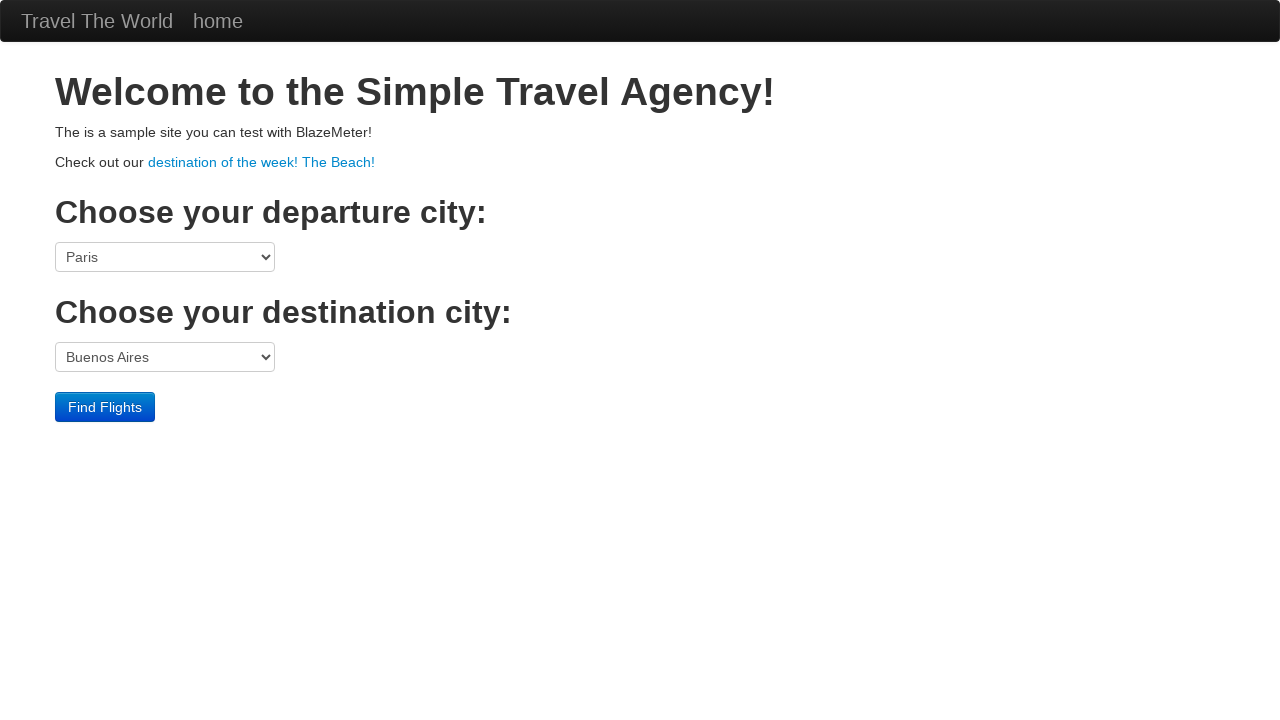

Selected departure city: Boston on select[name="fromPort"]
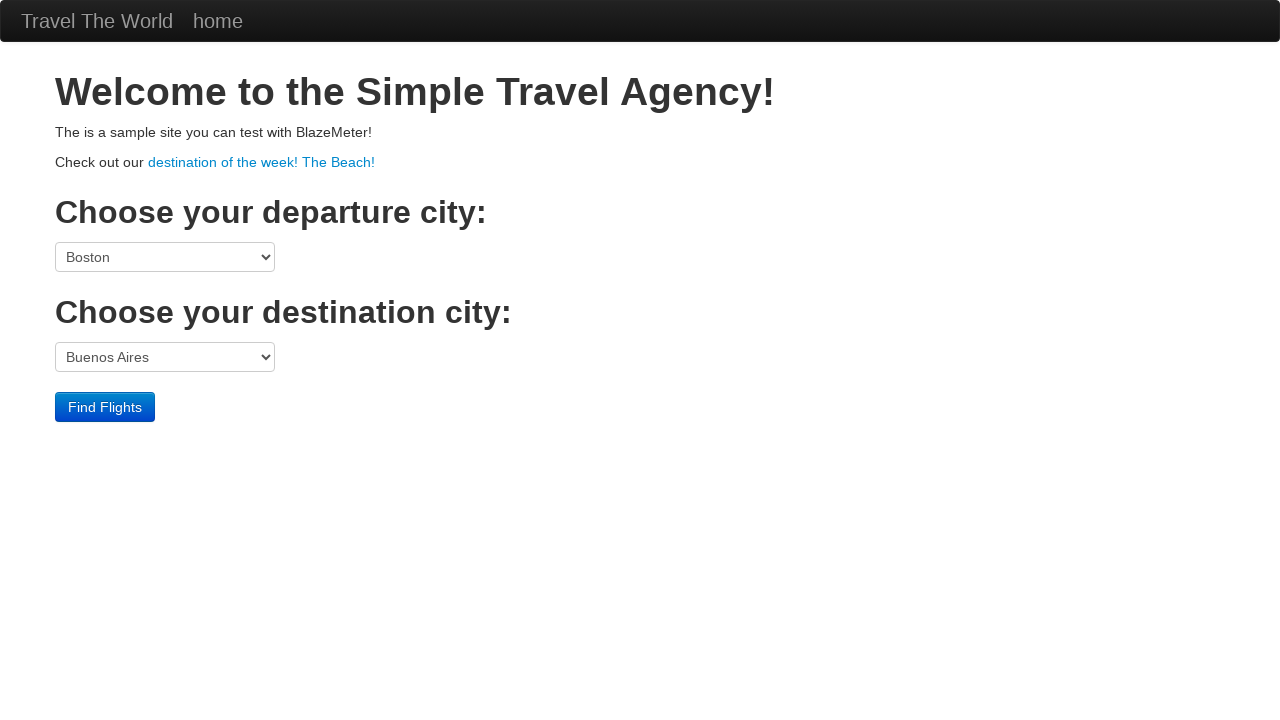

Selected destination city: New York on select[name="toPort"]
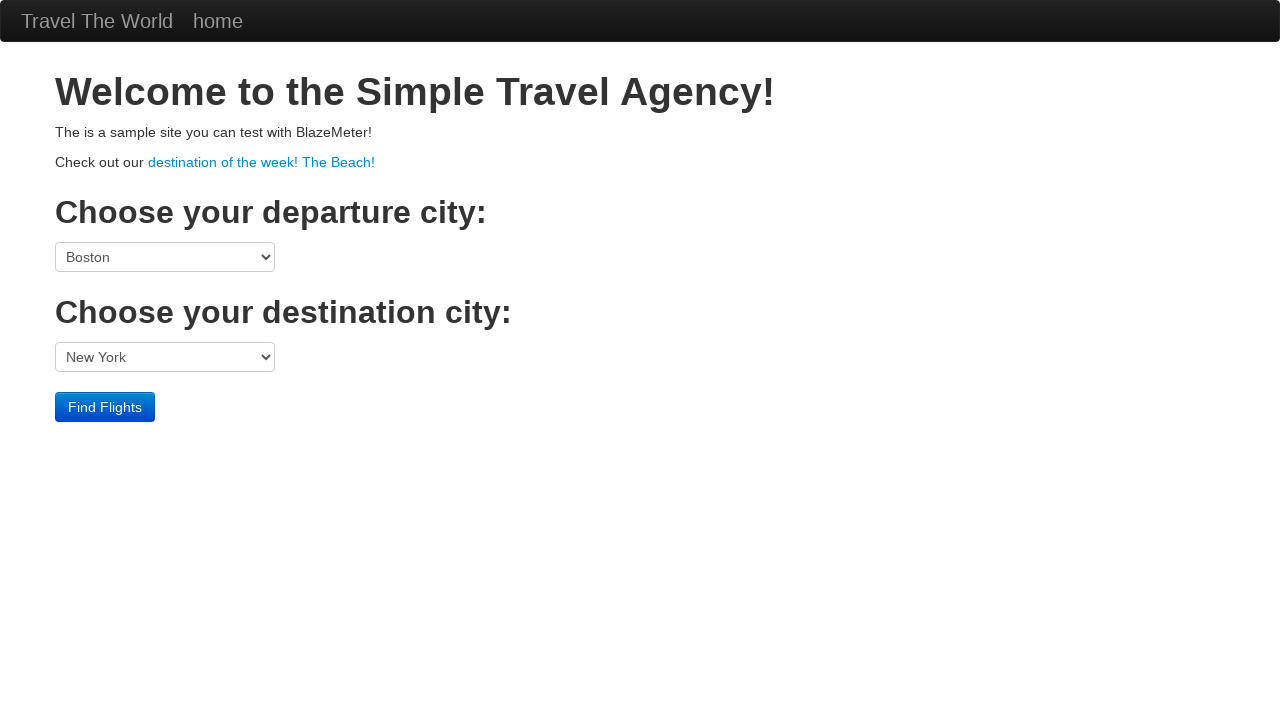

Clicked 'Find Flights' button at (105, 407) on input[type="submit"]
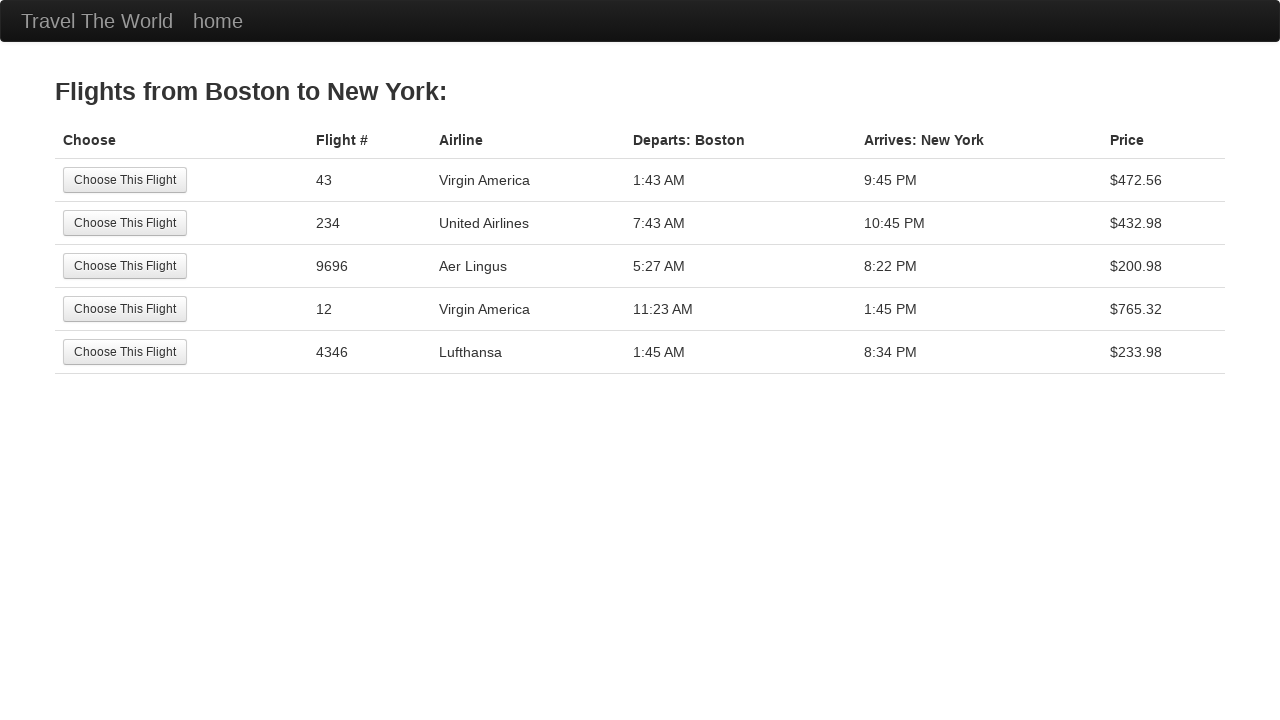

Flights listing page loaded with available flights table
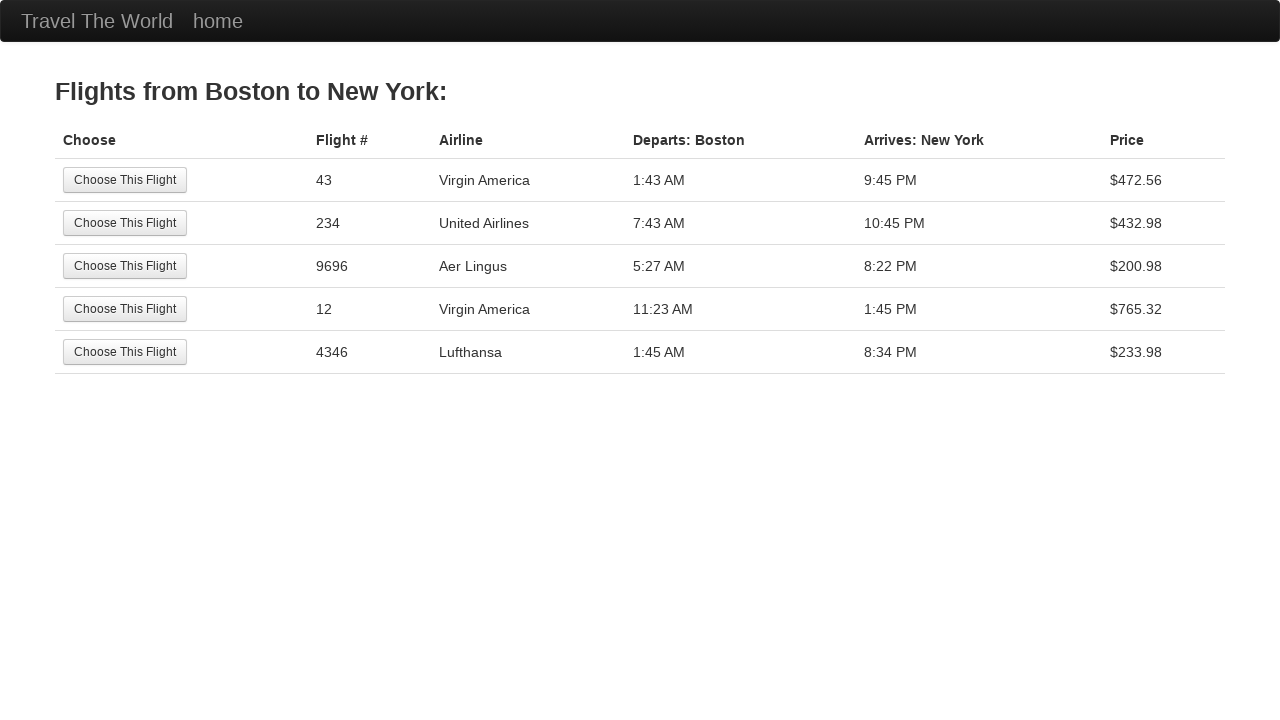

Selected the first available flight at (125, 180) on table.table tbody tr:first-child input[type="submit"]
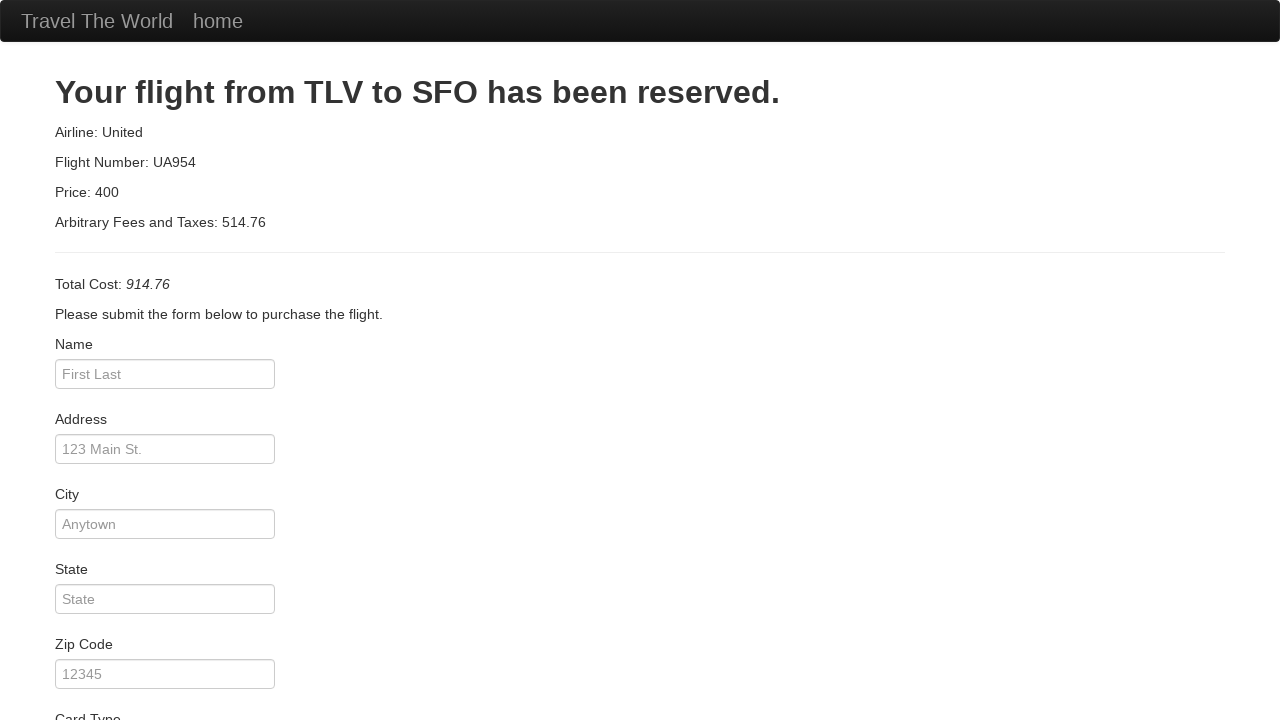

Reservation page loaded with passenger information form
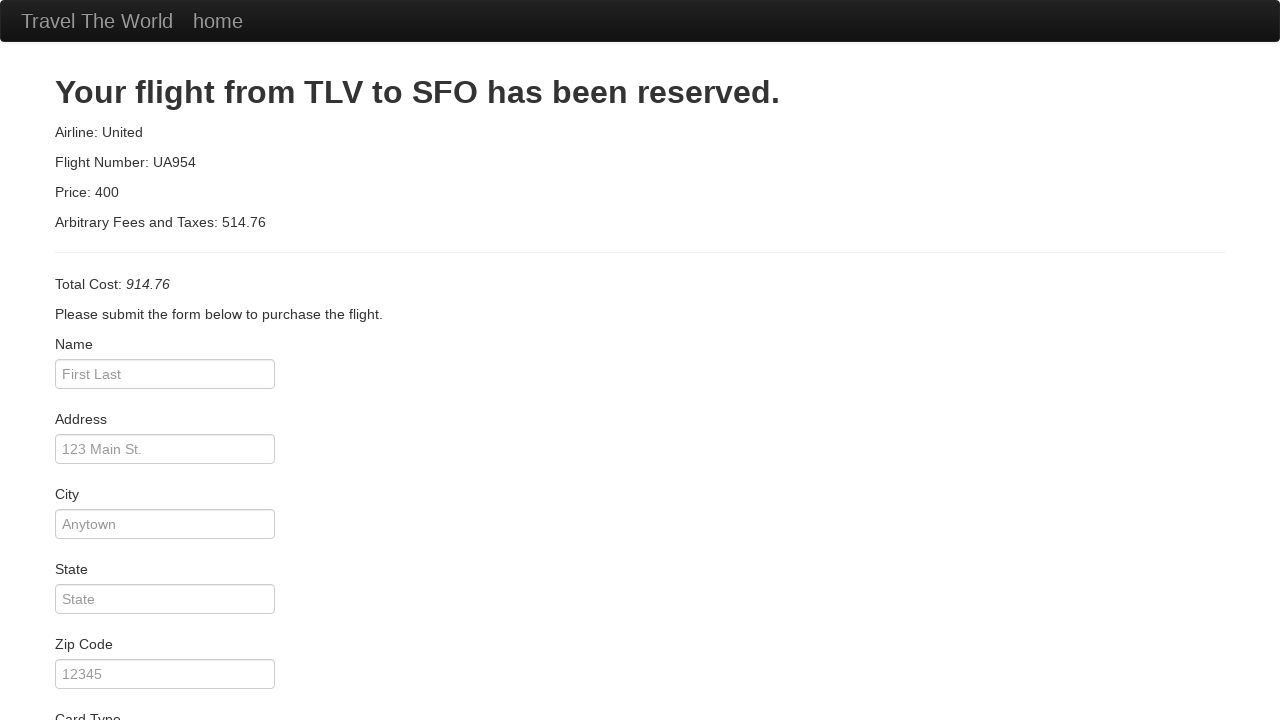

Filled passenger name: John Doe on input[name="inputName"]
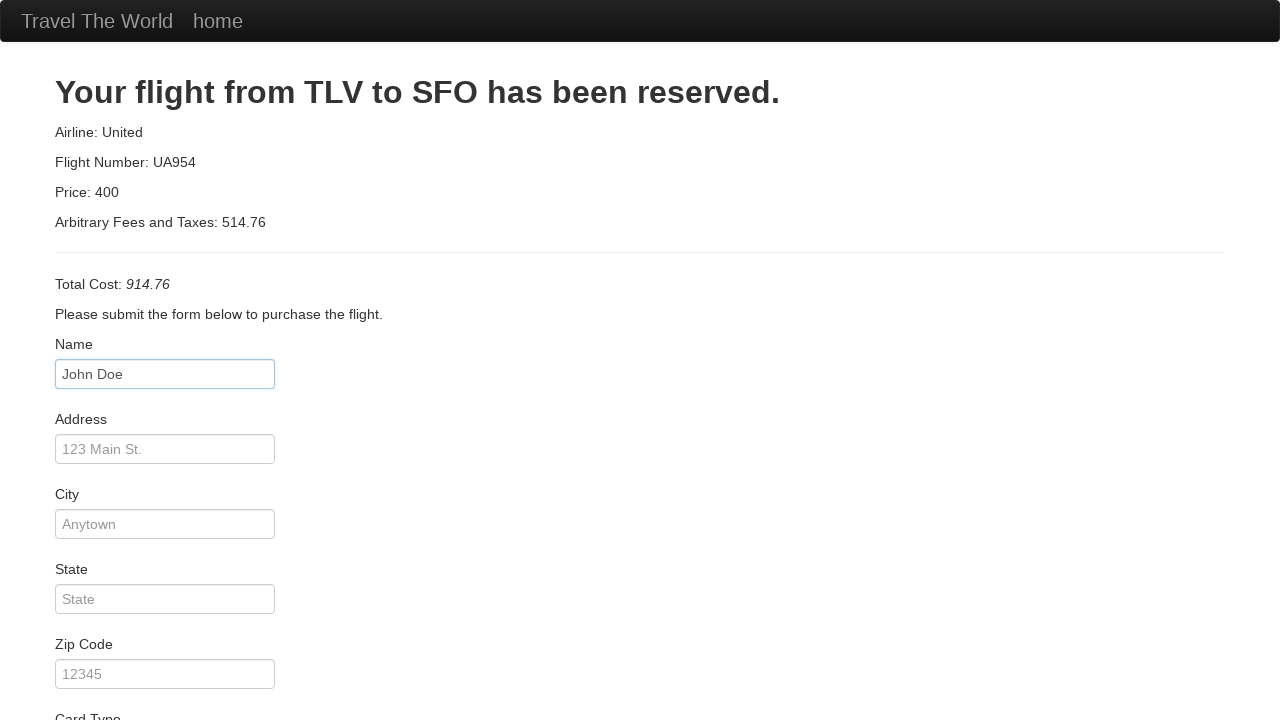

Filled passenger address: 123 Elm Street on input[name="address"]
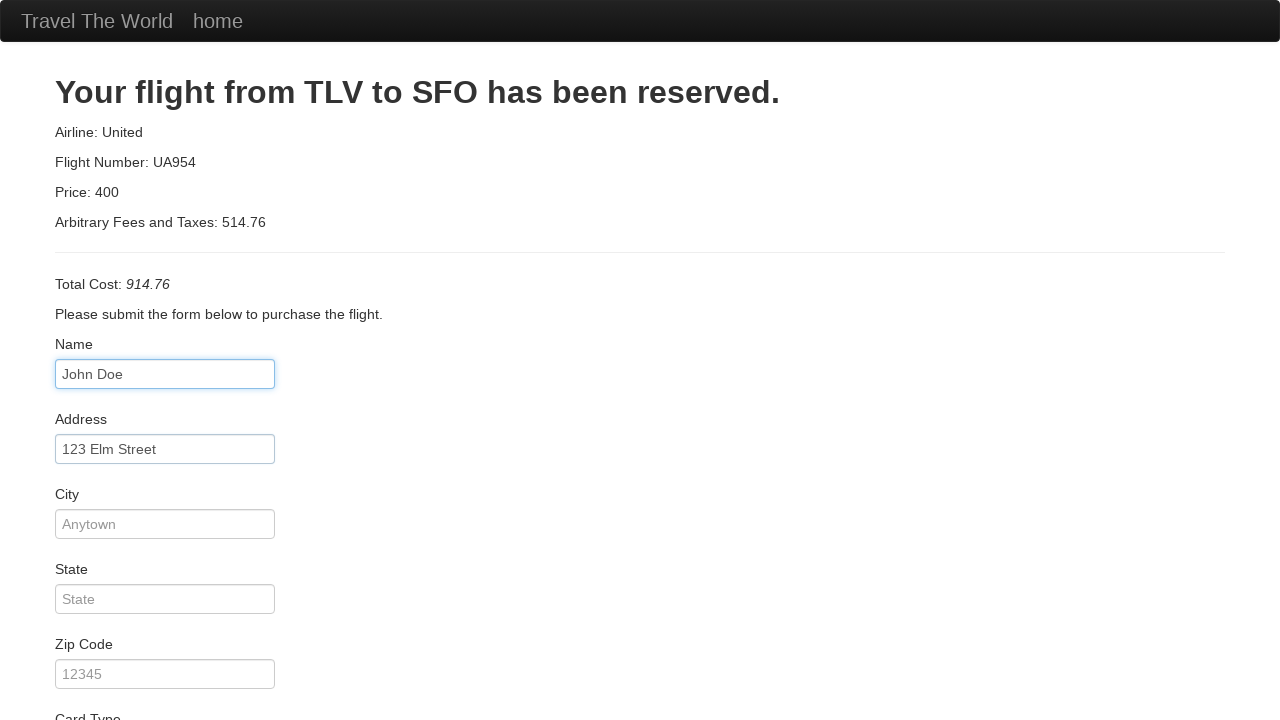

Filled passenger city: Boston on input[name="city"]
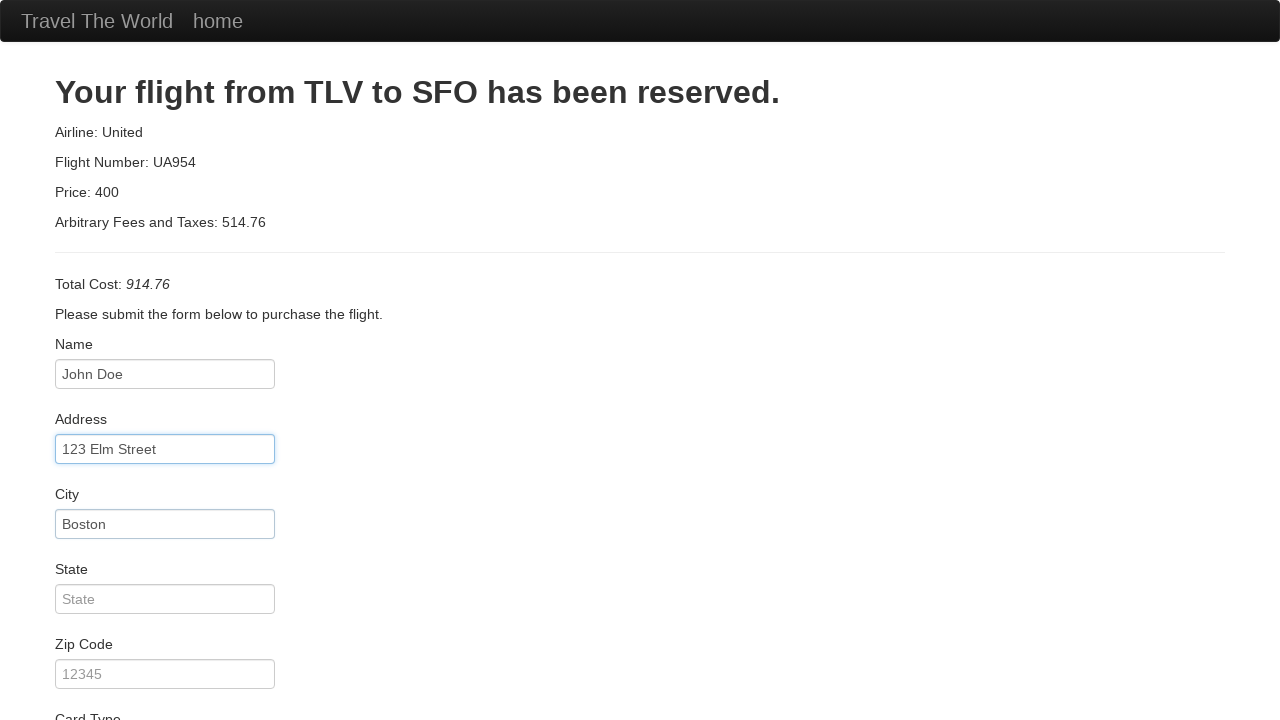

Filled passenger state: MA on input[name="state"]
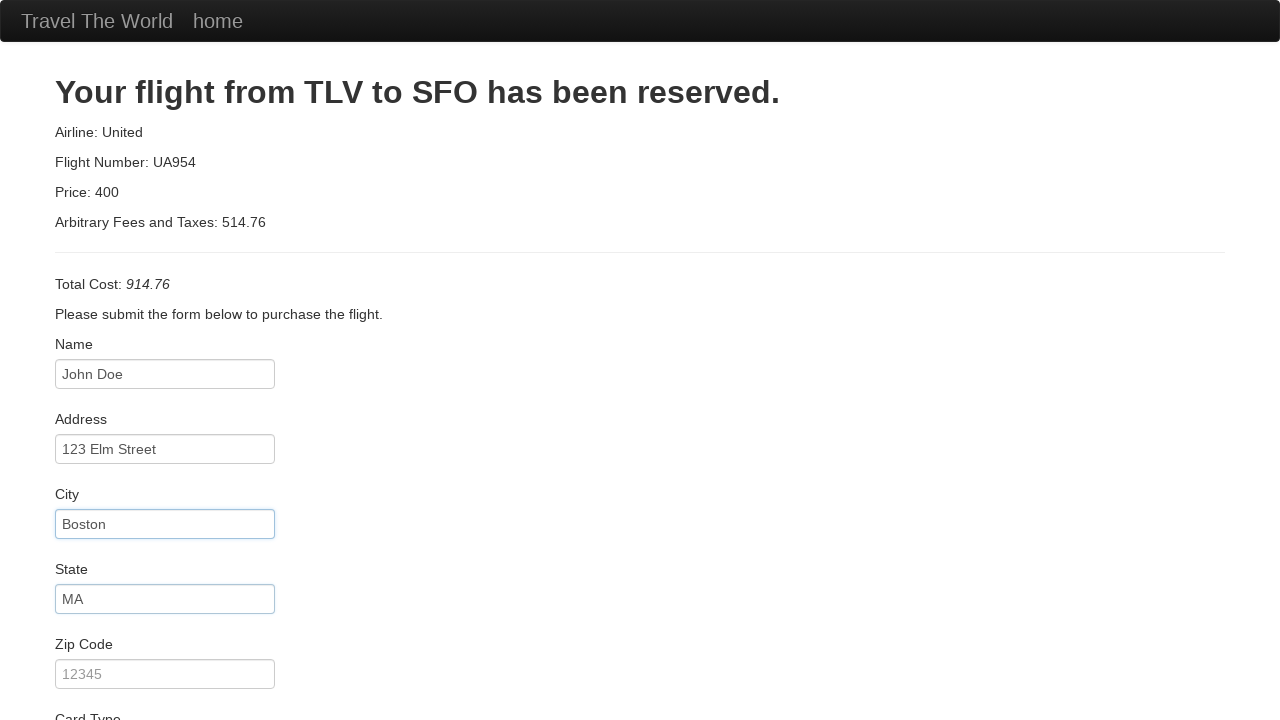

Filled passenger zip code: 02118 on input[name="zipCode"]
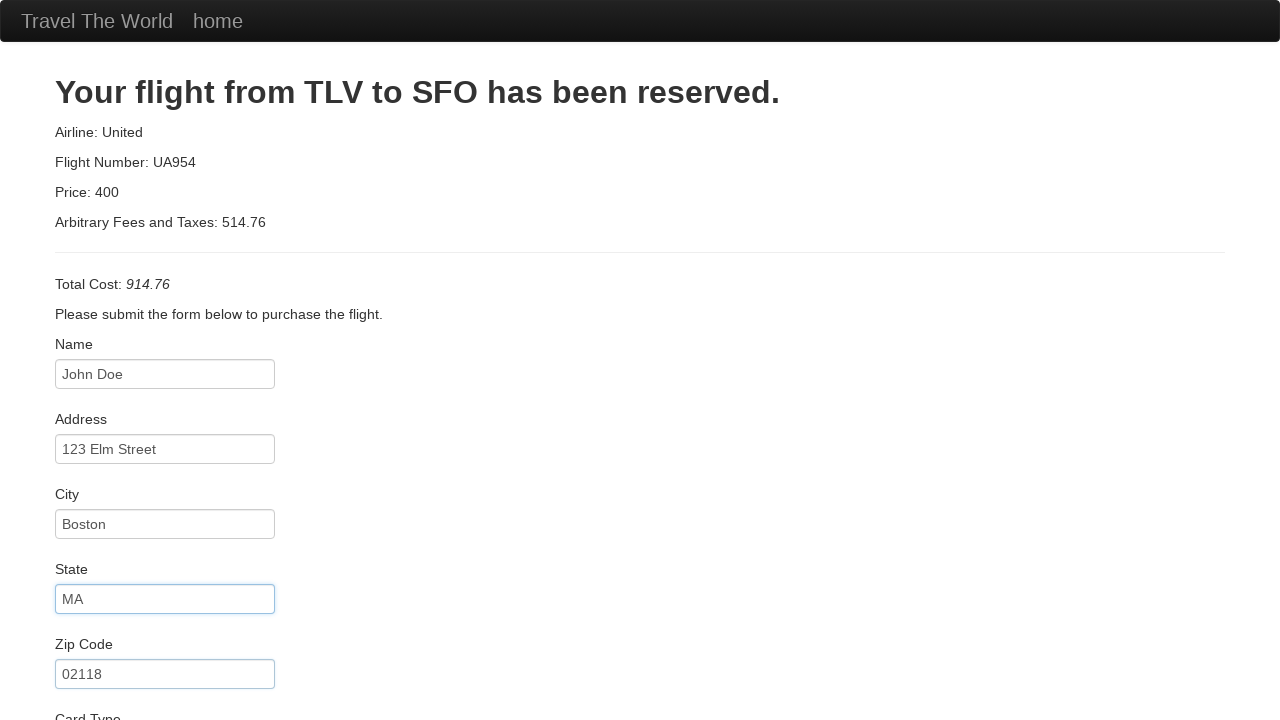

Filled credit card number on input[name="creditCardNumber"]
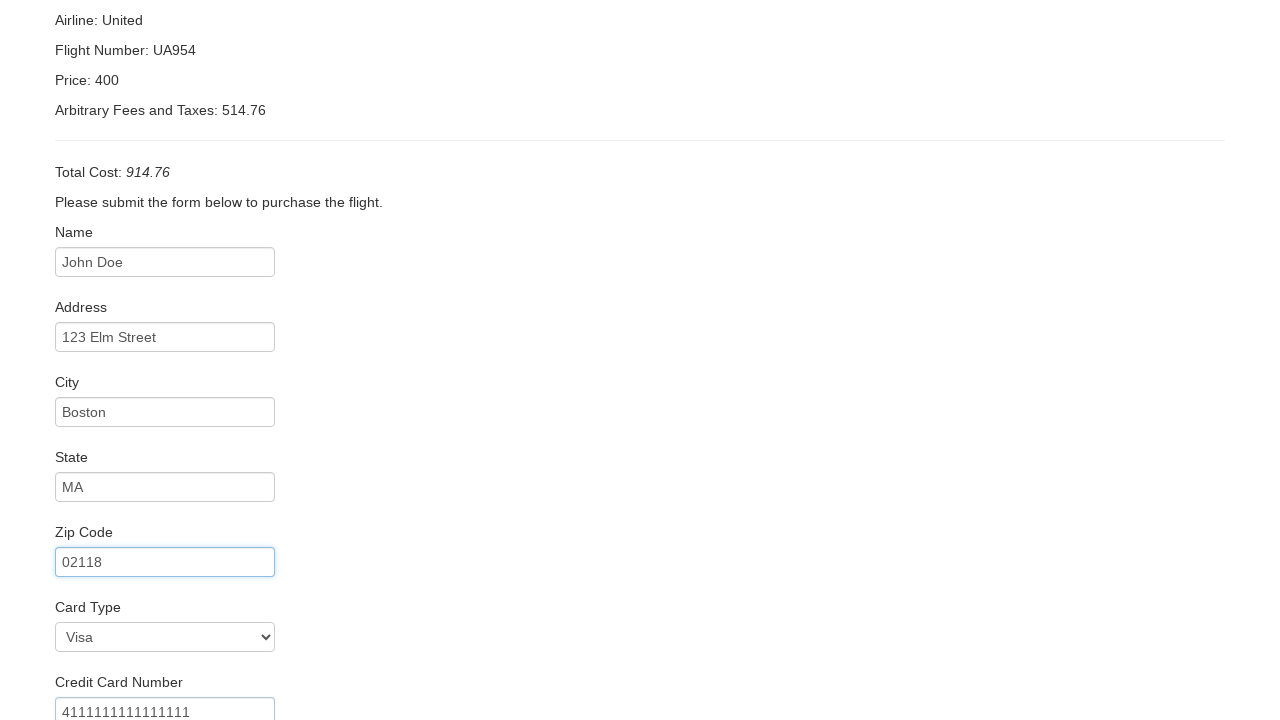

Filled credit card month: 12 on input[name="creditCardMonth"]
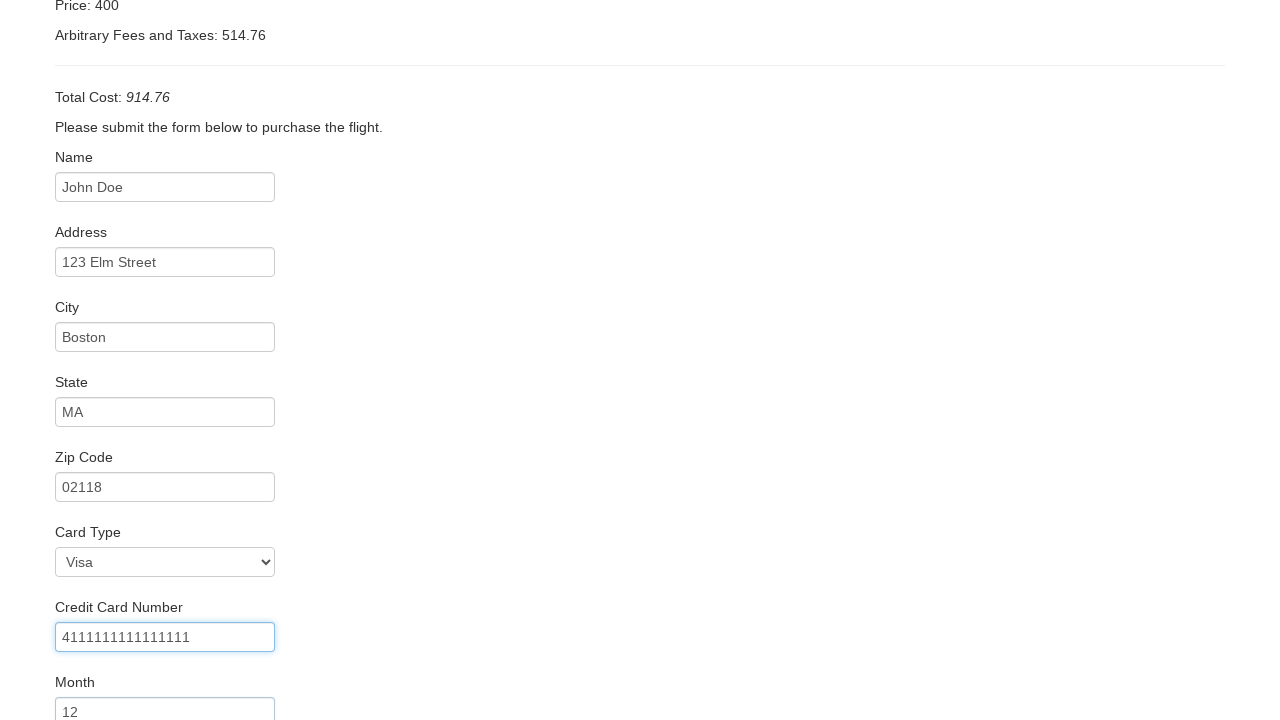

Filled credit card year: 2025 on input[name="creditCardYear"]
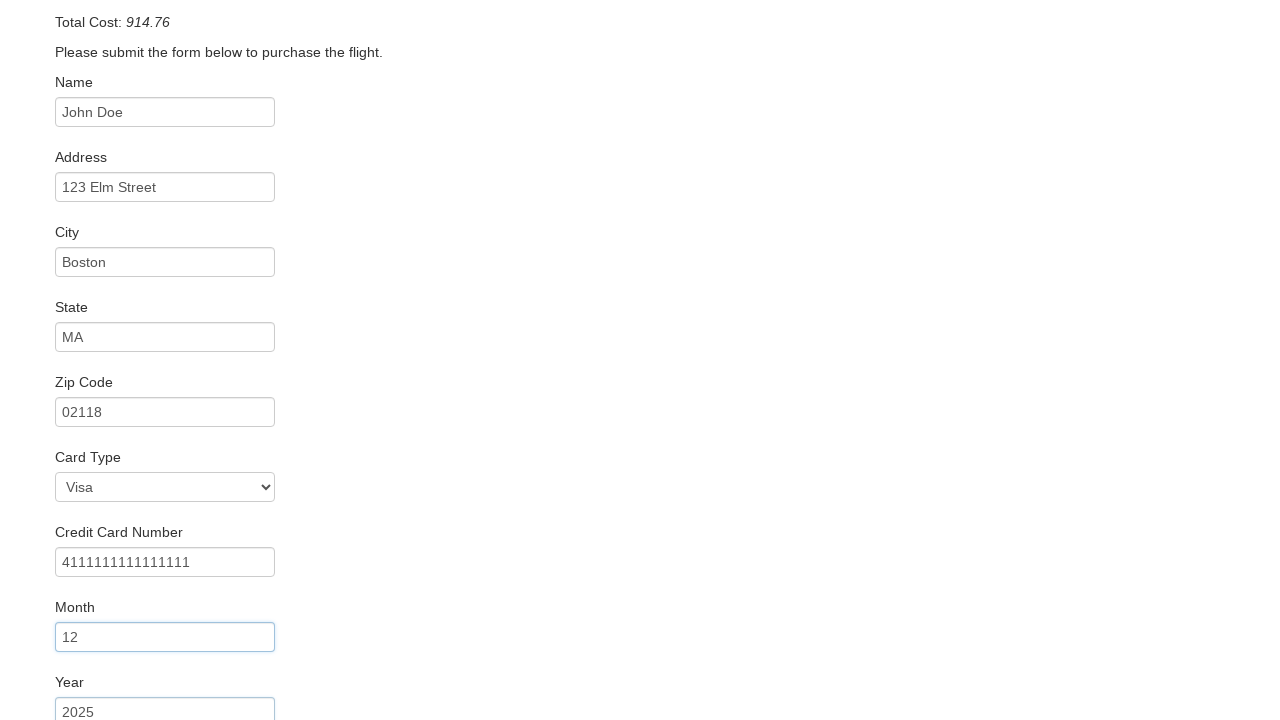

Filled name on card: John Doe on input[name="nameOnCard"]
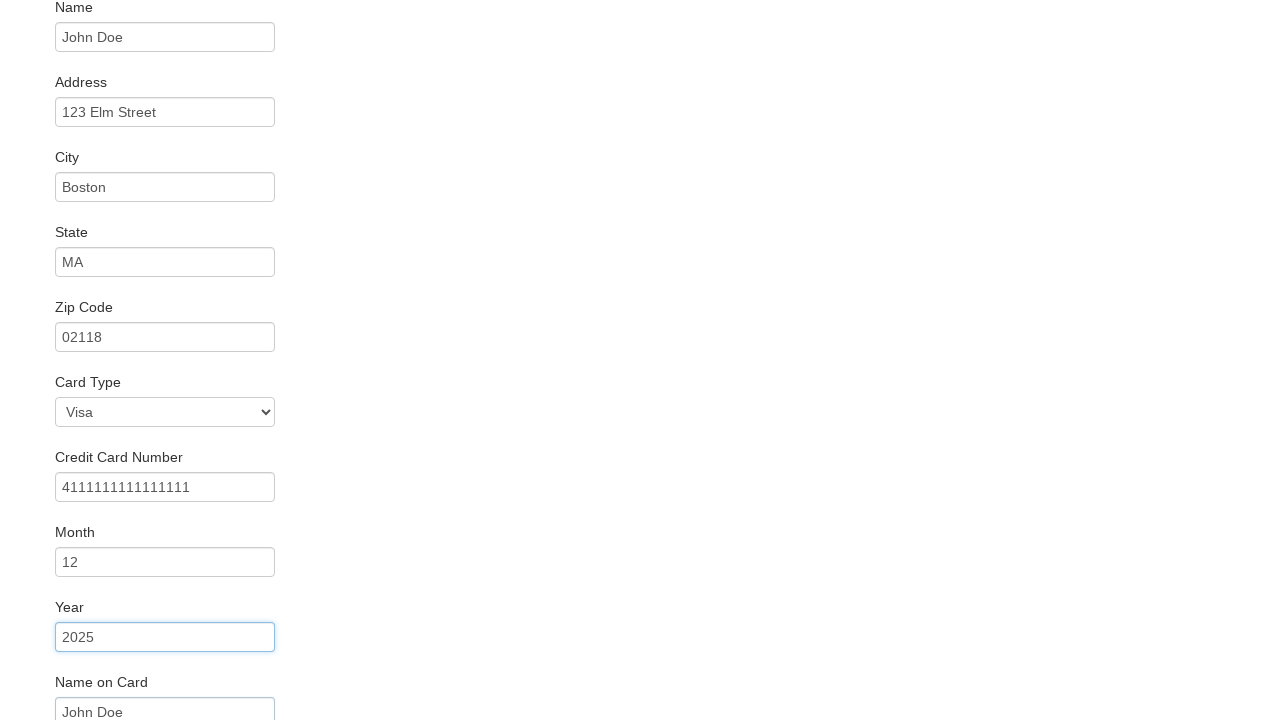

Clicked 'Purchase Flight' button to complete booking at (118, 685) on input[type="submit"]
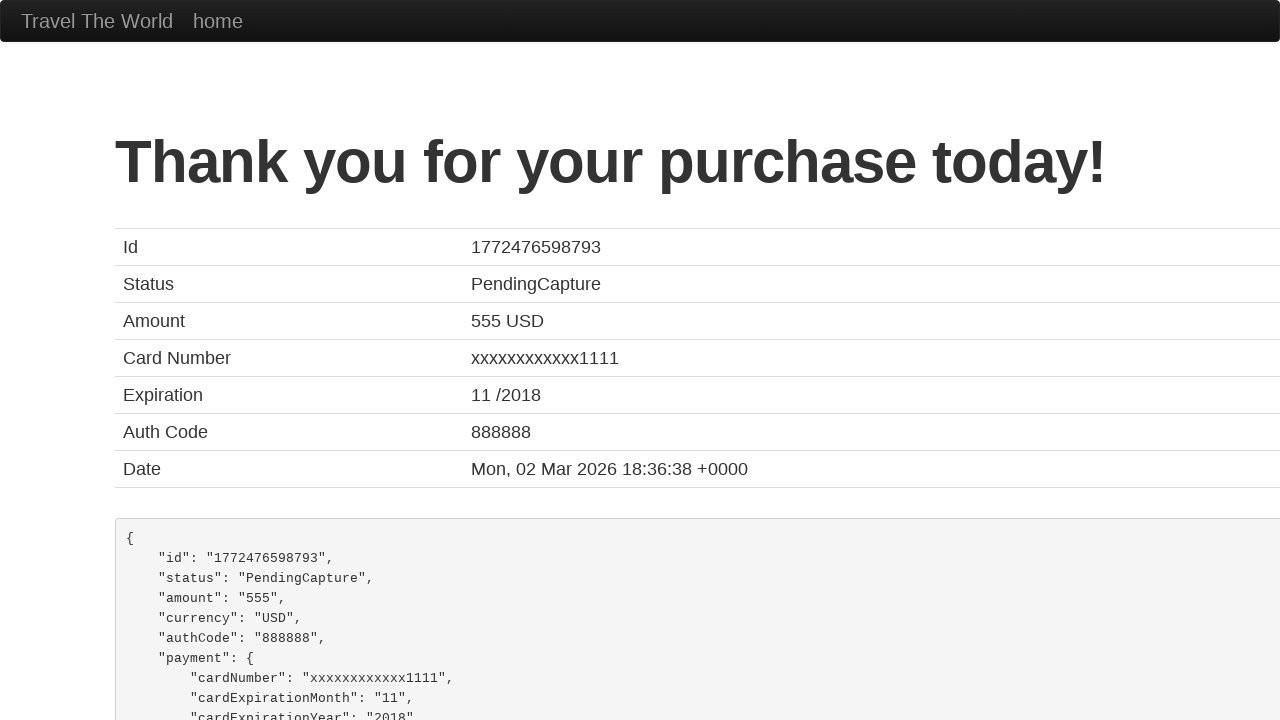

Confirmation page loaded successfully
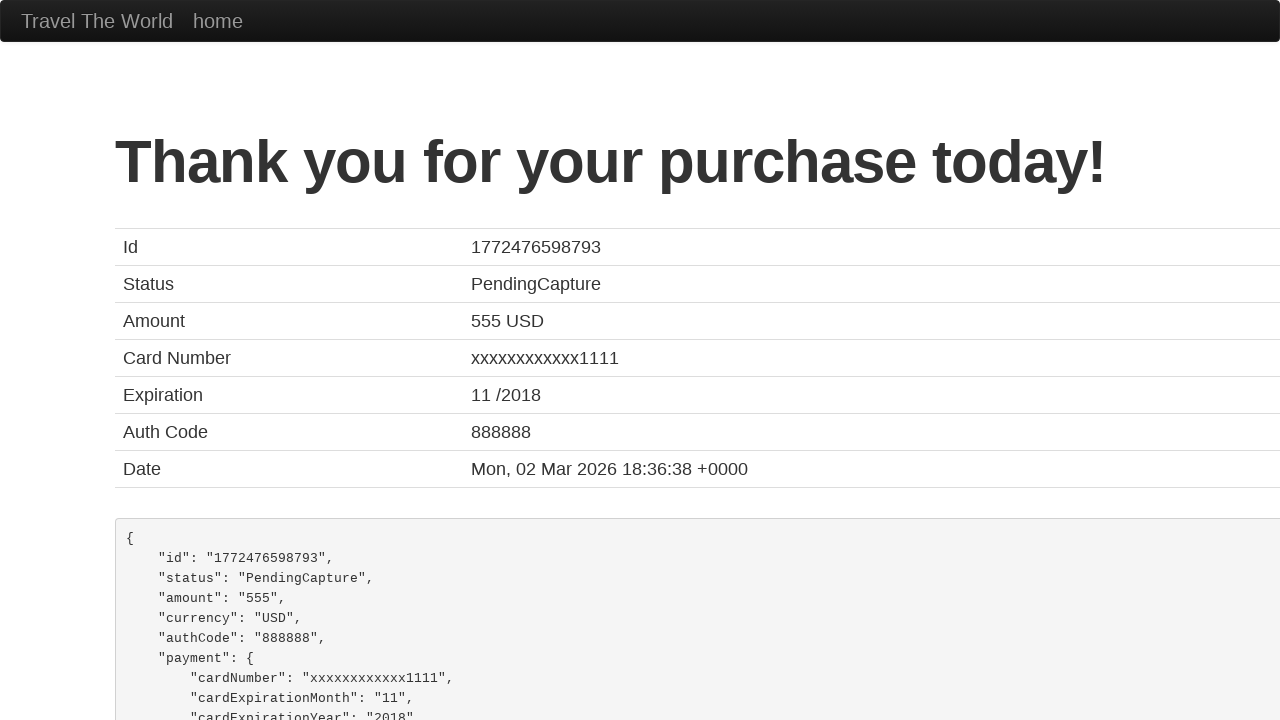

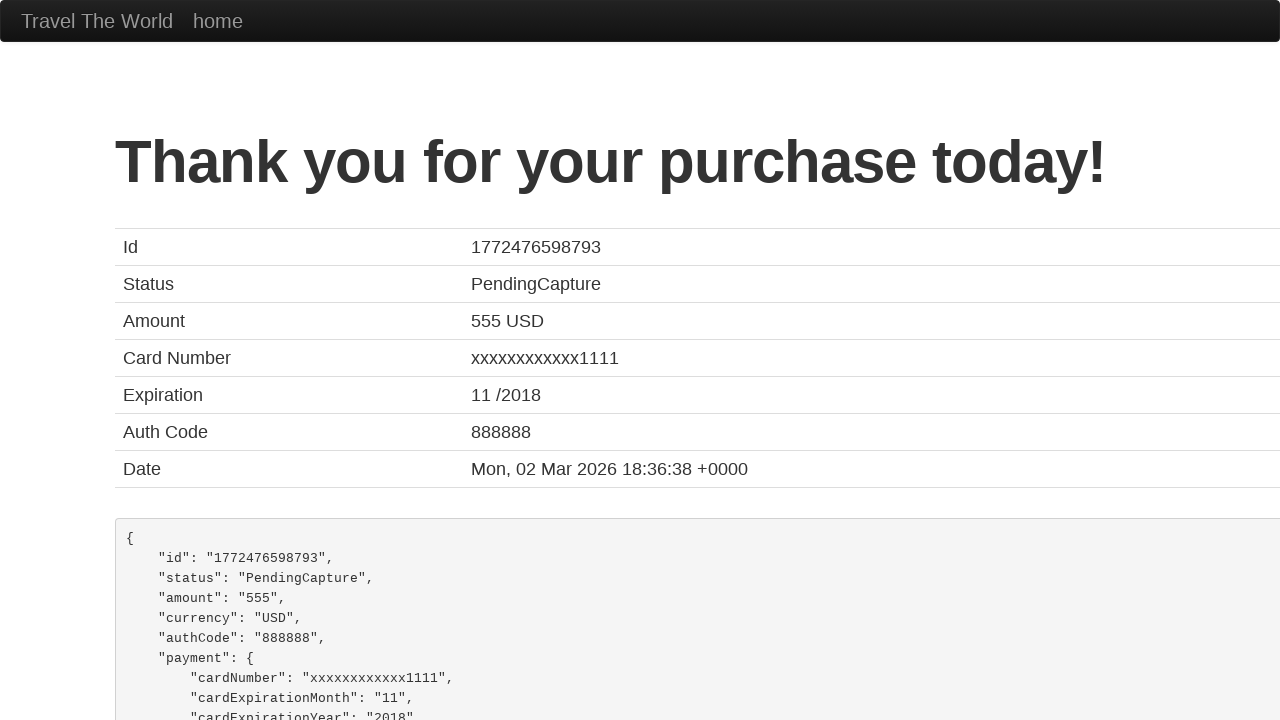